Tests flight booking form by selecting departure and destination cities, finding flights, and selecting the cheapest option

Starting URL: https://blazedemo.com/

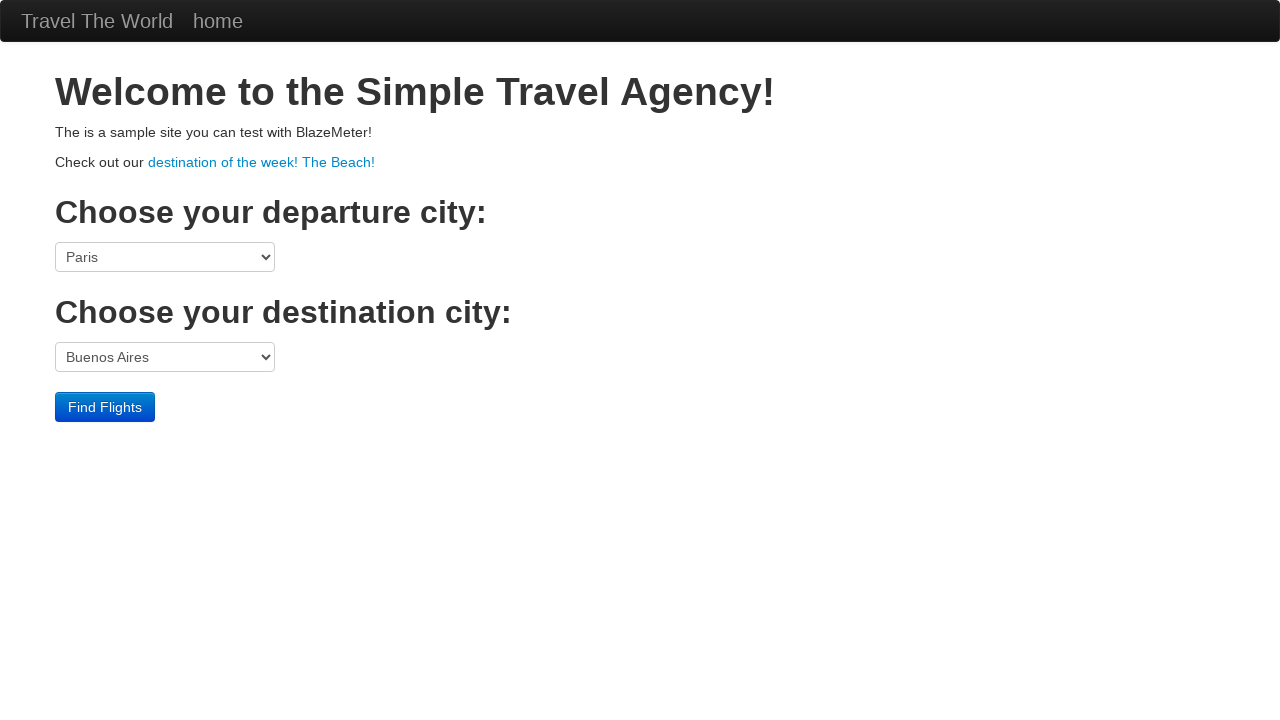

Selected Boston as departure city on //select[@name='fromPort']
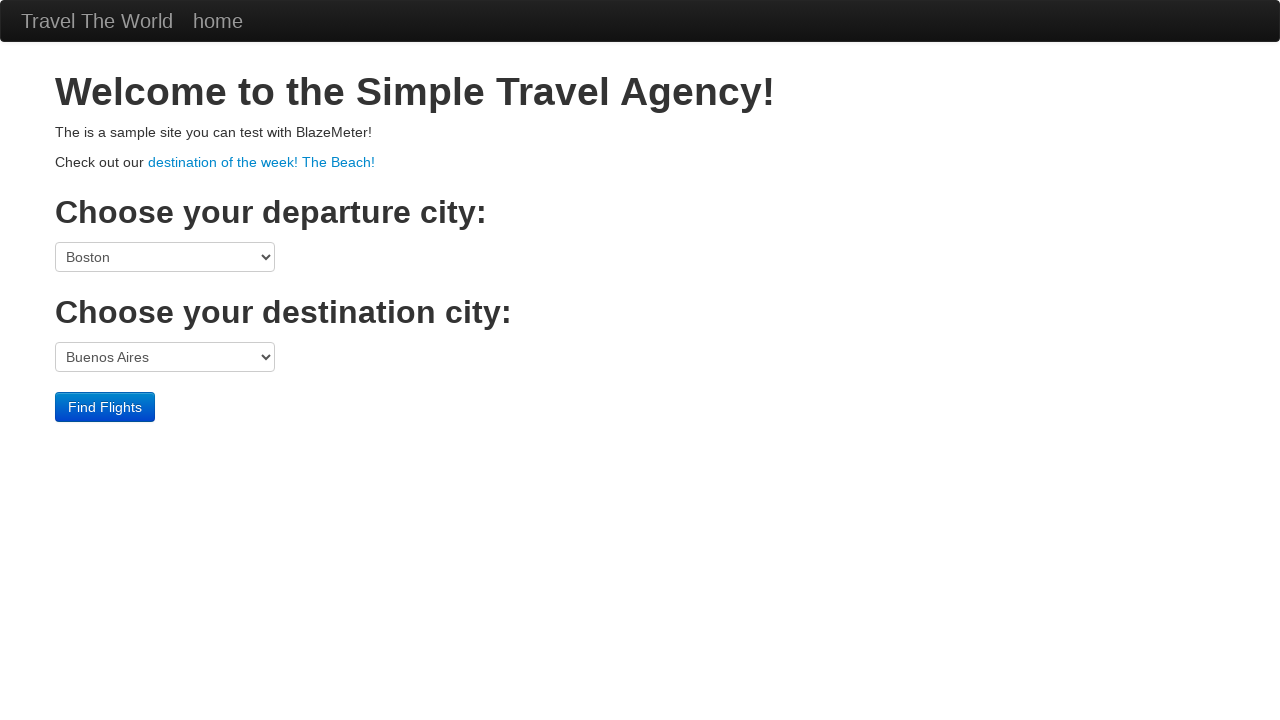

Selected Rome as destination city on //select[@name='toPort']
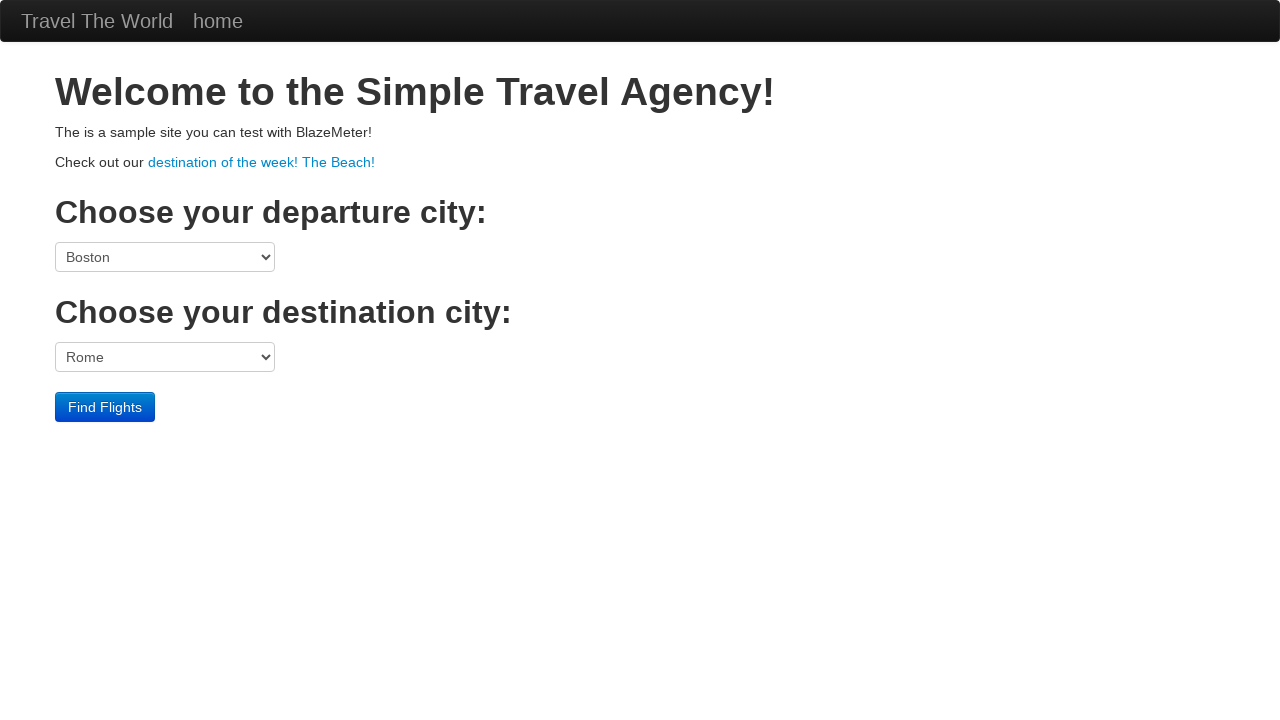

Clicked Find Flights button at (105, 407) on xpath=//input[@value='Find Flights']
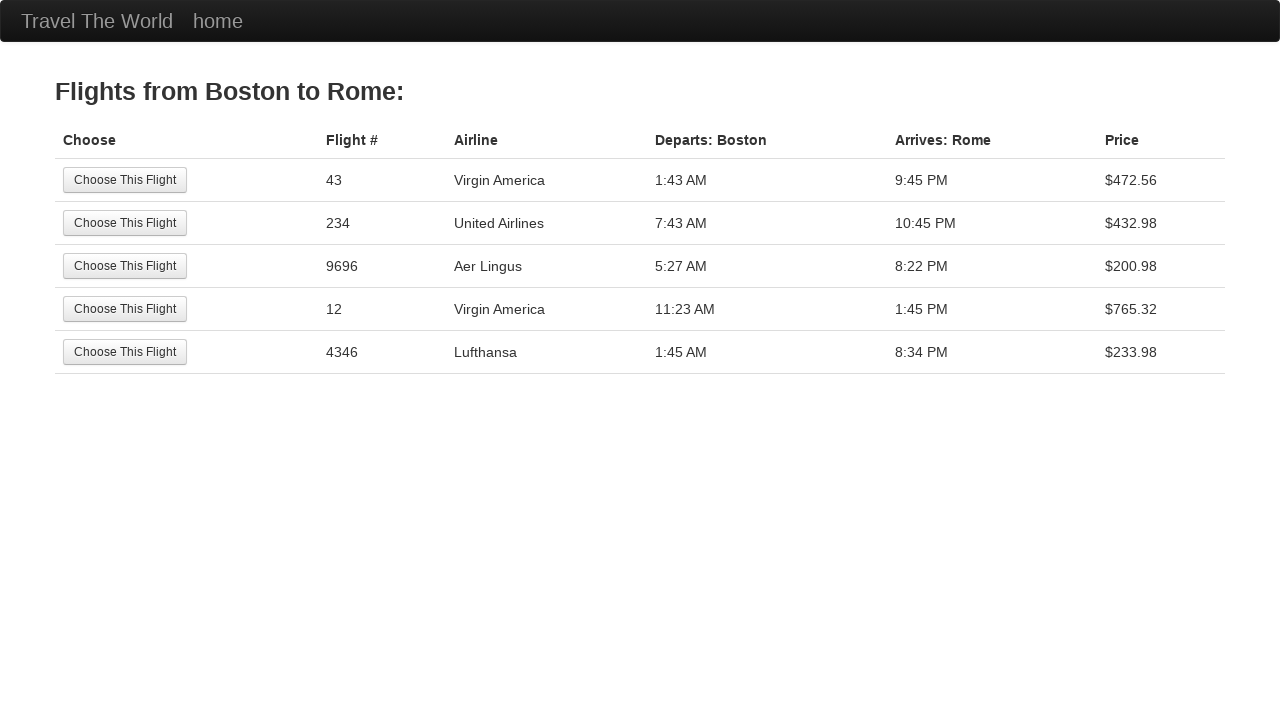

Flight results table loaded
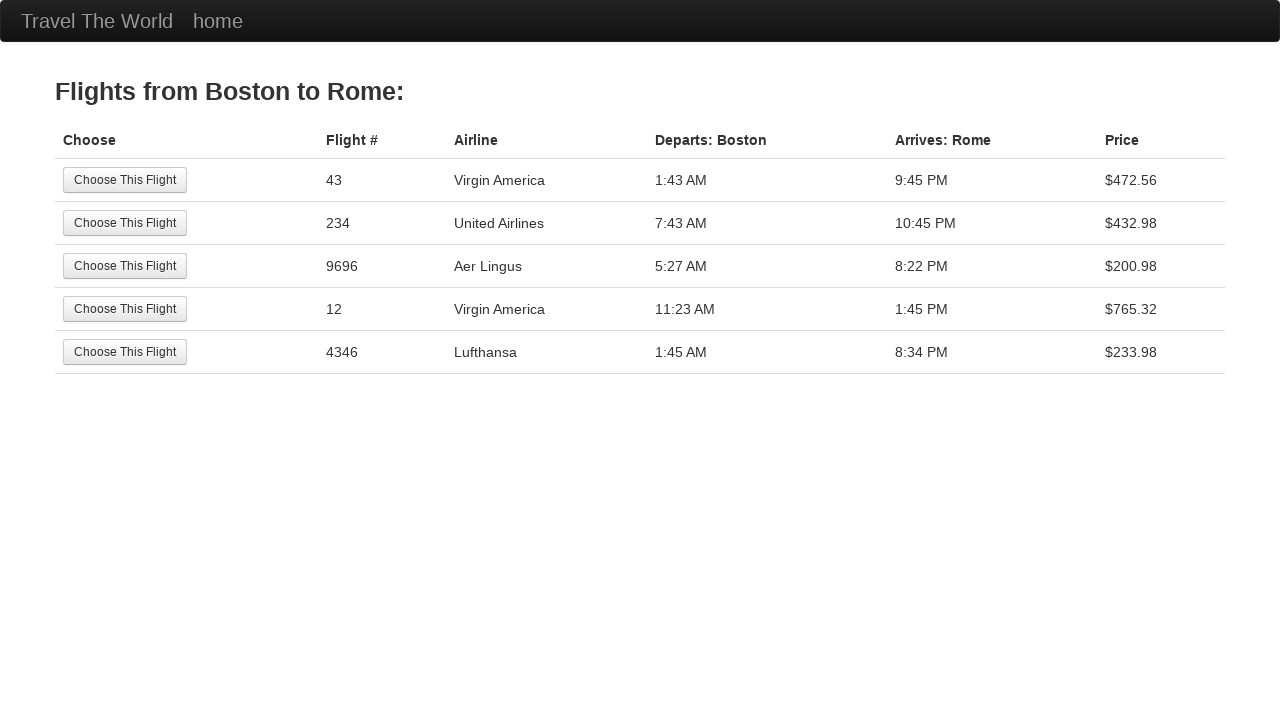

Selected cheapest flight with price $200.98 at (125, 266) on //table[@class='table']//tbody//tr[3]/td[1]//input[@class='btn btn-small']
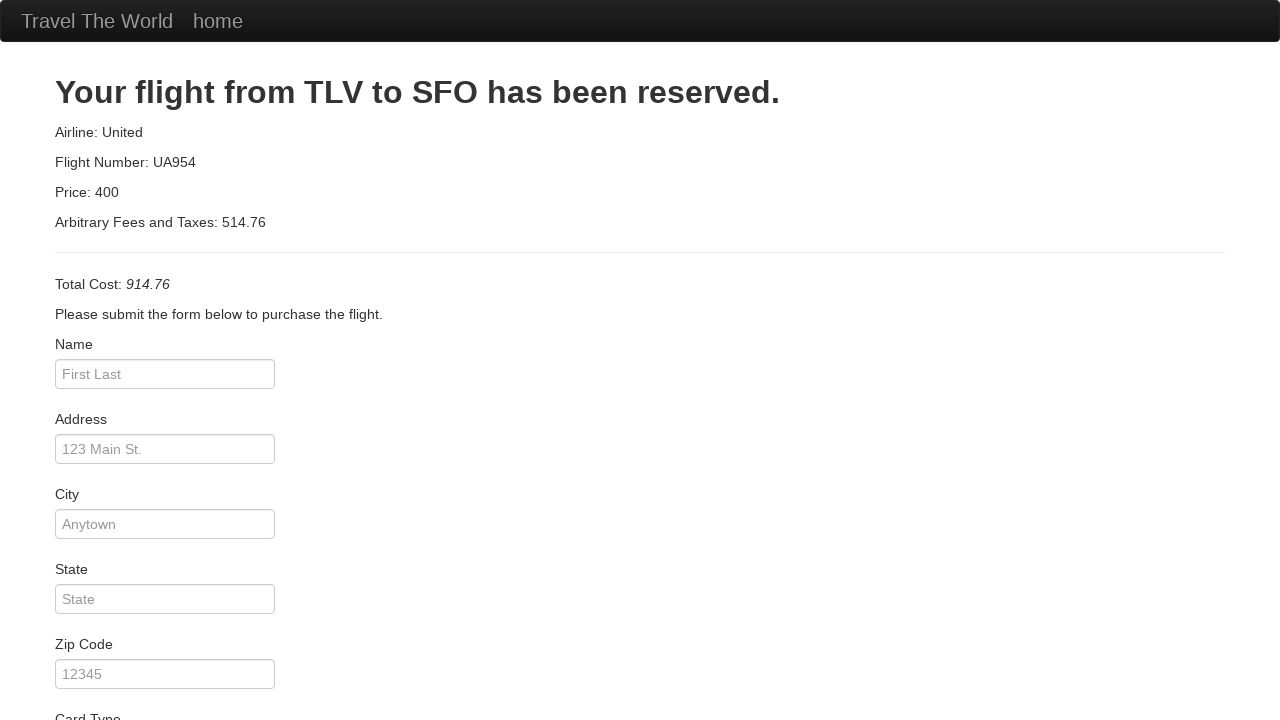

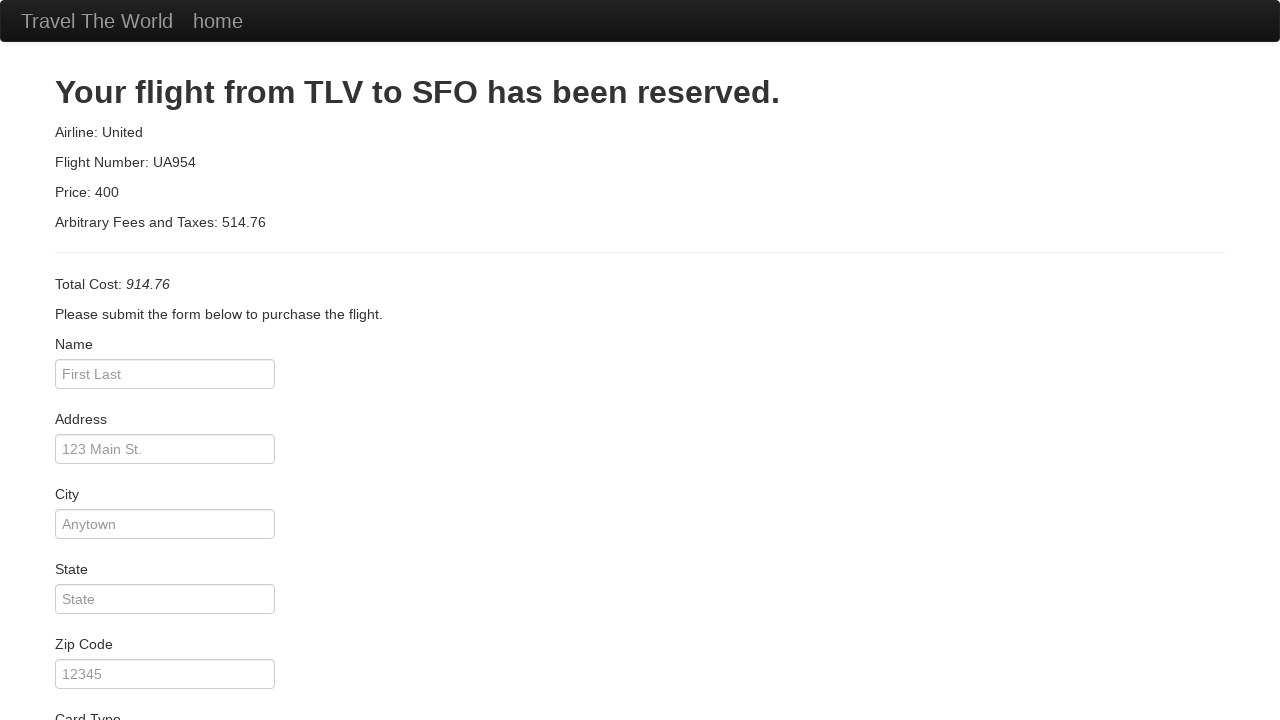